Navigates to W3Schools CSS table page and verifies table structure including row count, column count, and locates specific content like "Philip Cramer"

Starting URL: https://www.w3schools.com/css/css_table.asp

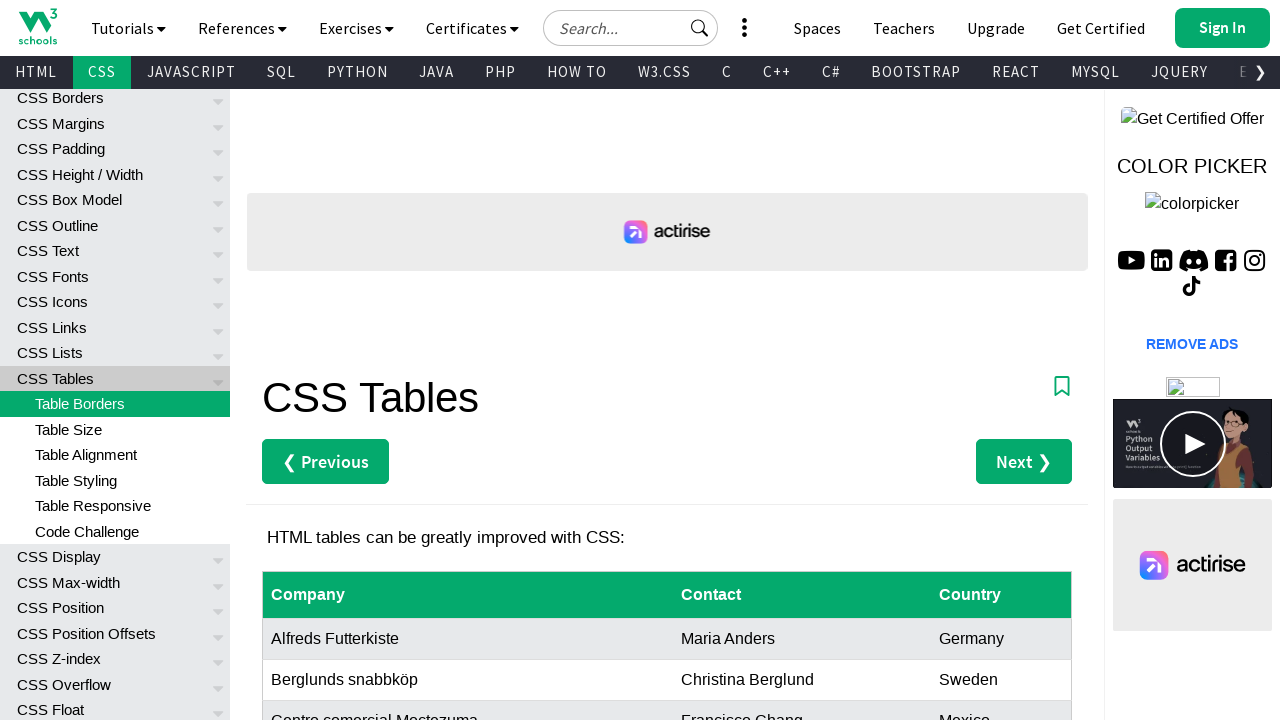

Navigated to W3Schools CSS table page
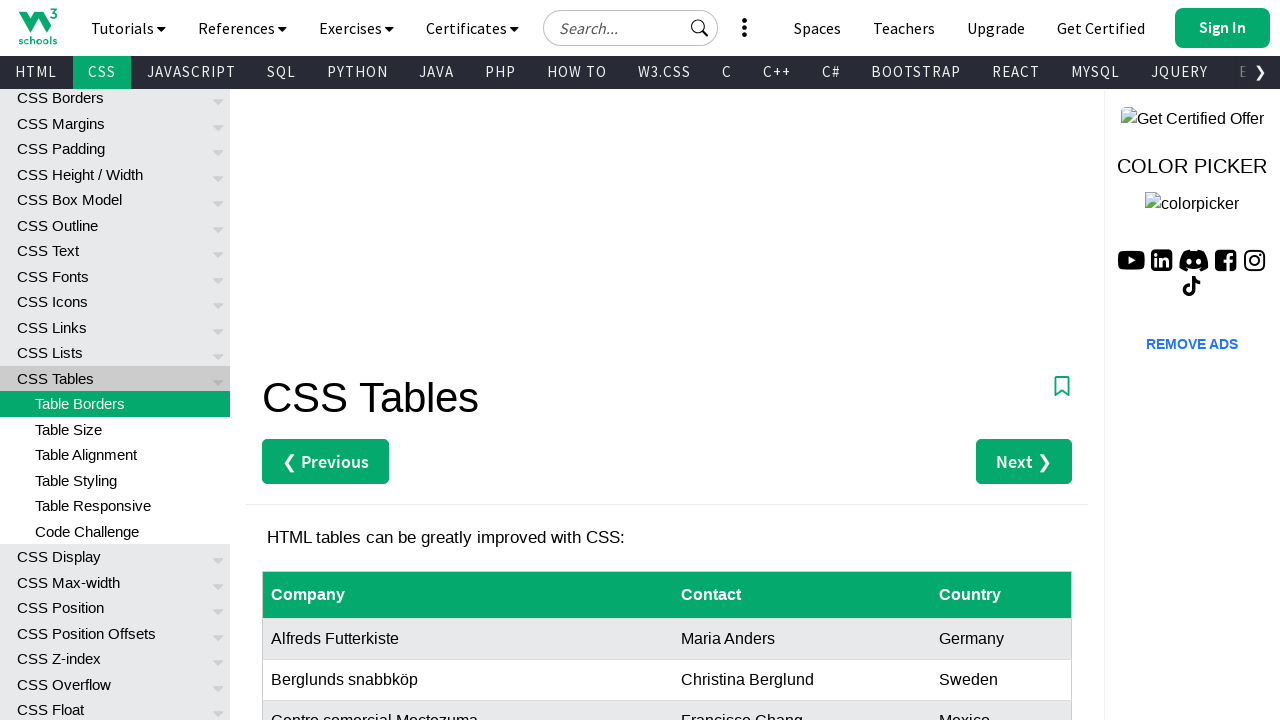

Customers table loaded
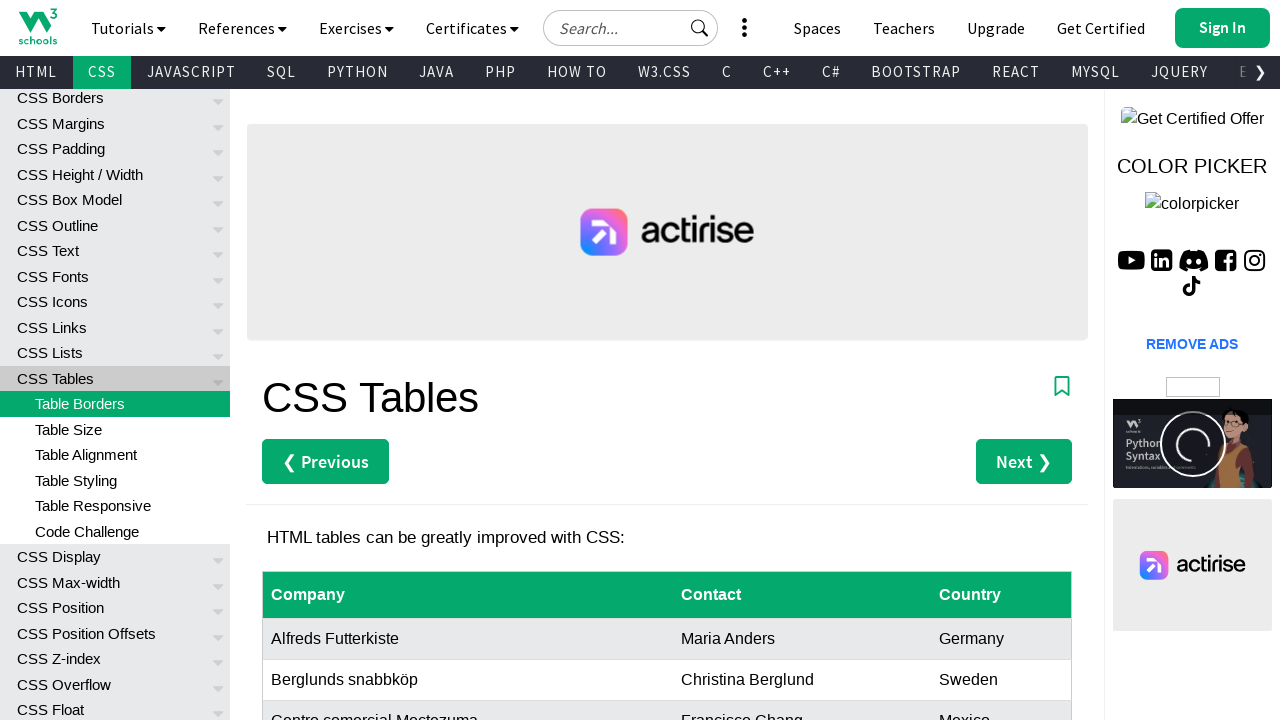

Located all table rows
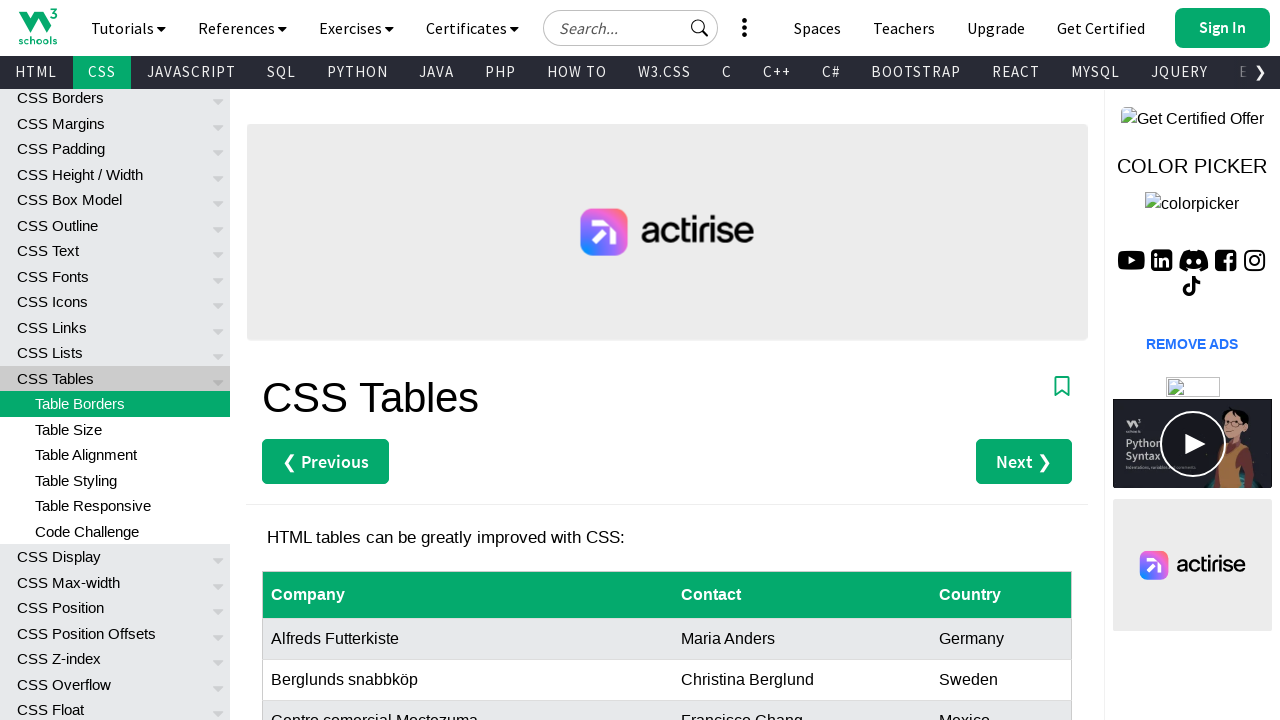

Verified table has 9 rows
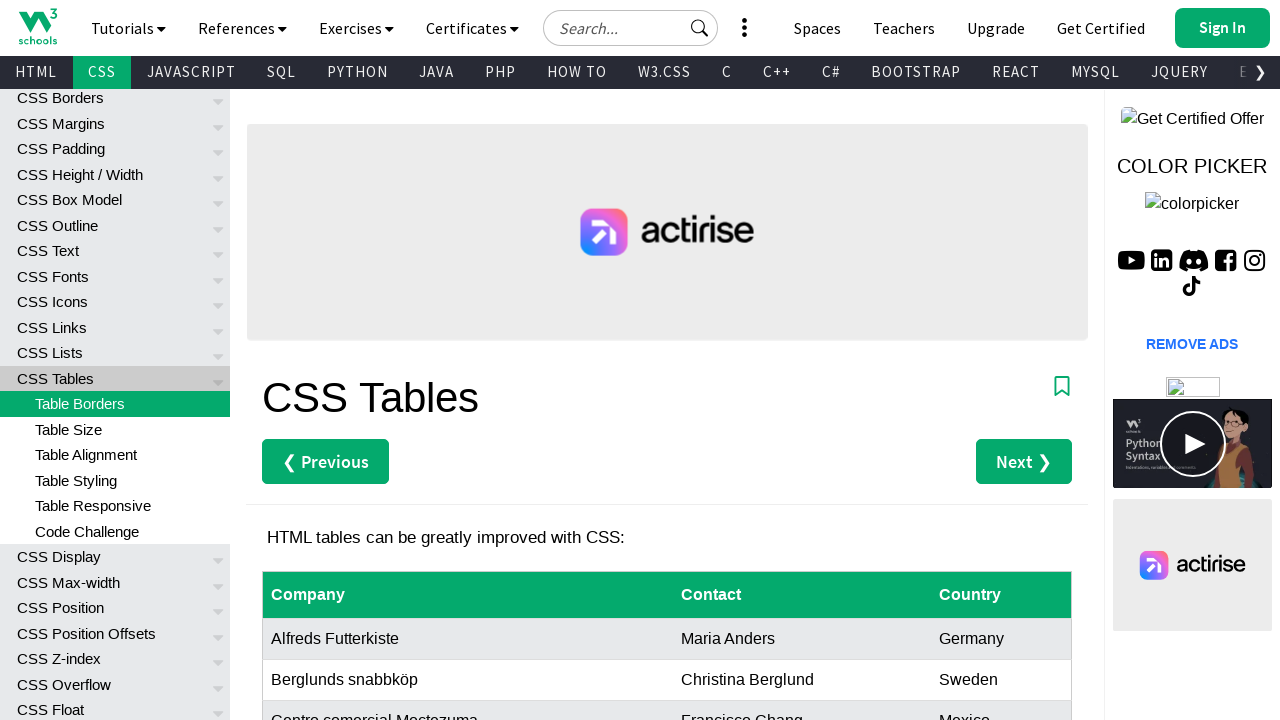

Located all table header columns
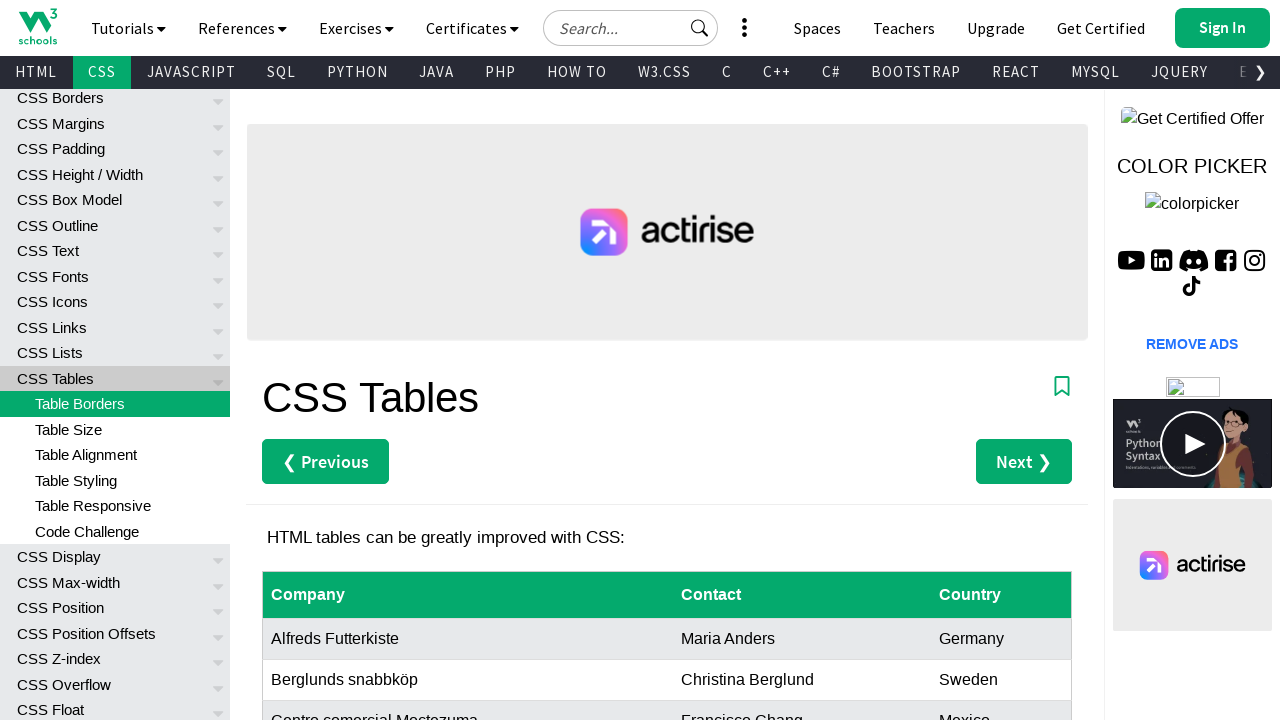

Verified table has 3 columns
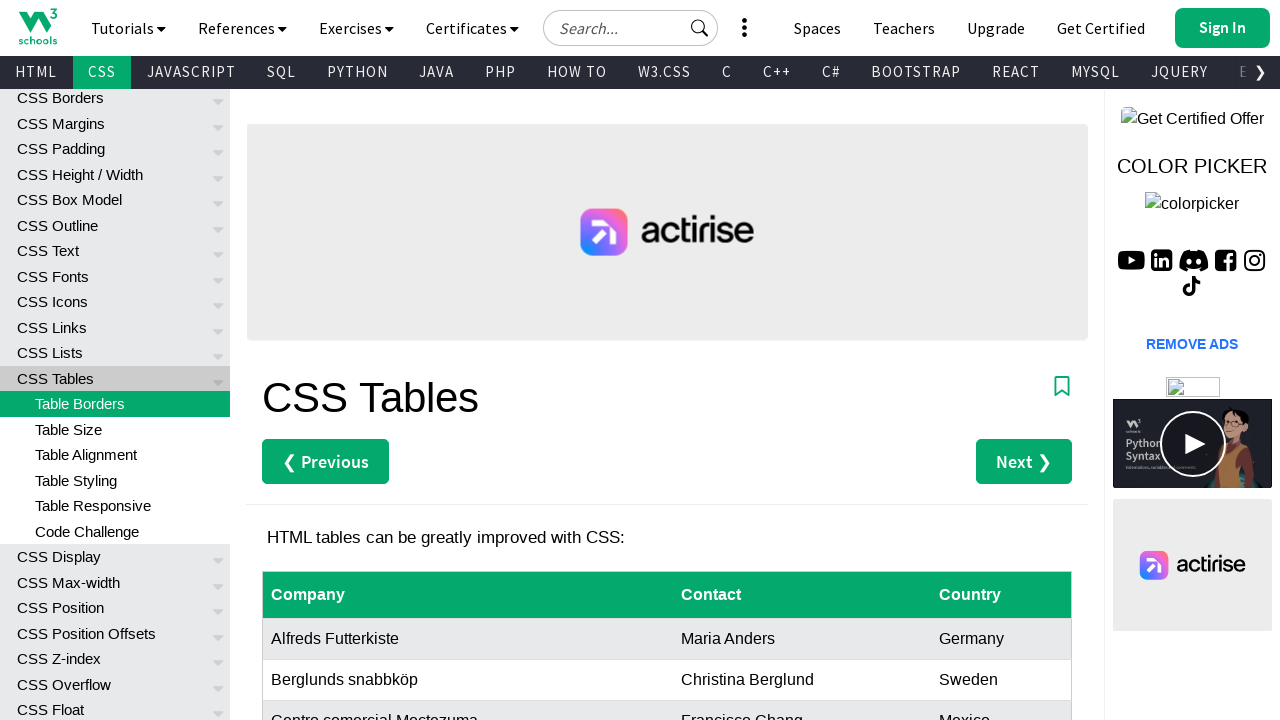

Located row 3
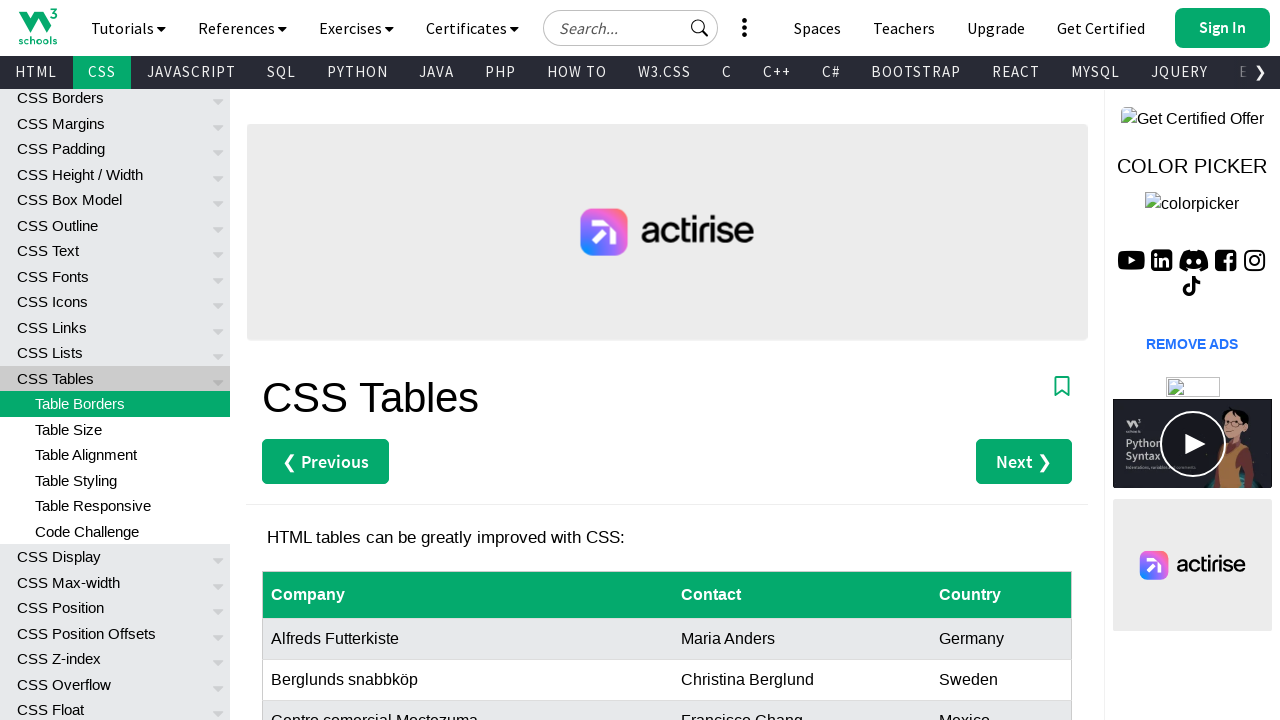

Retrieved row 3 content: 
Berglunds snabbköp
Christina Berglund
Sweden

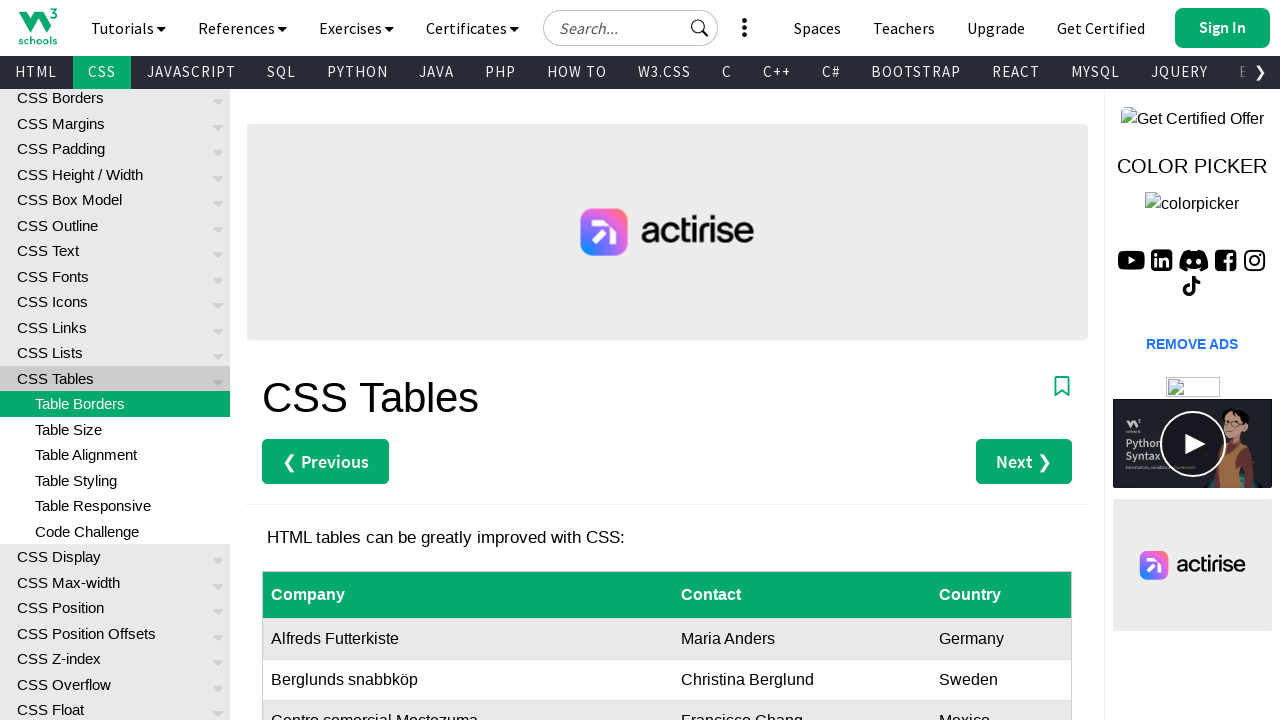

Located all last column cells
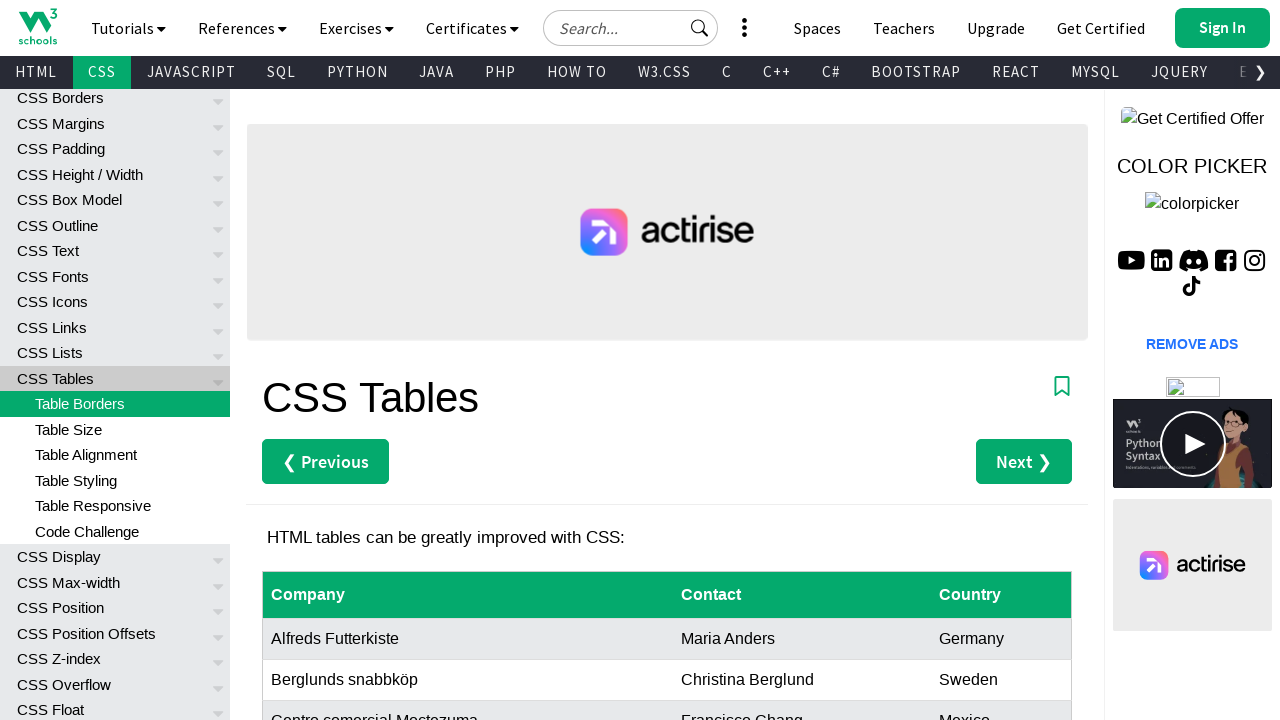

Retrieved last column cell count: 8
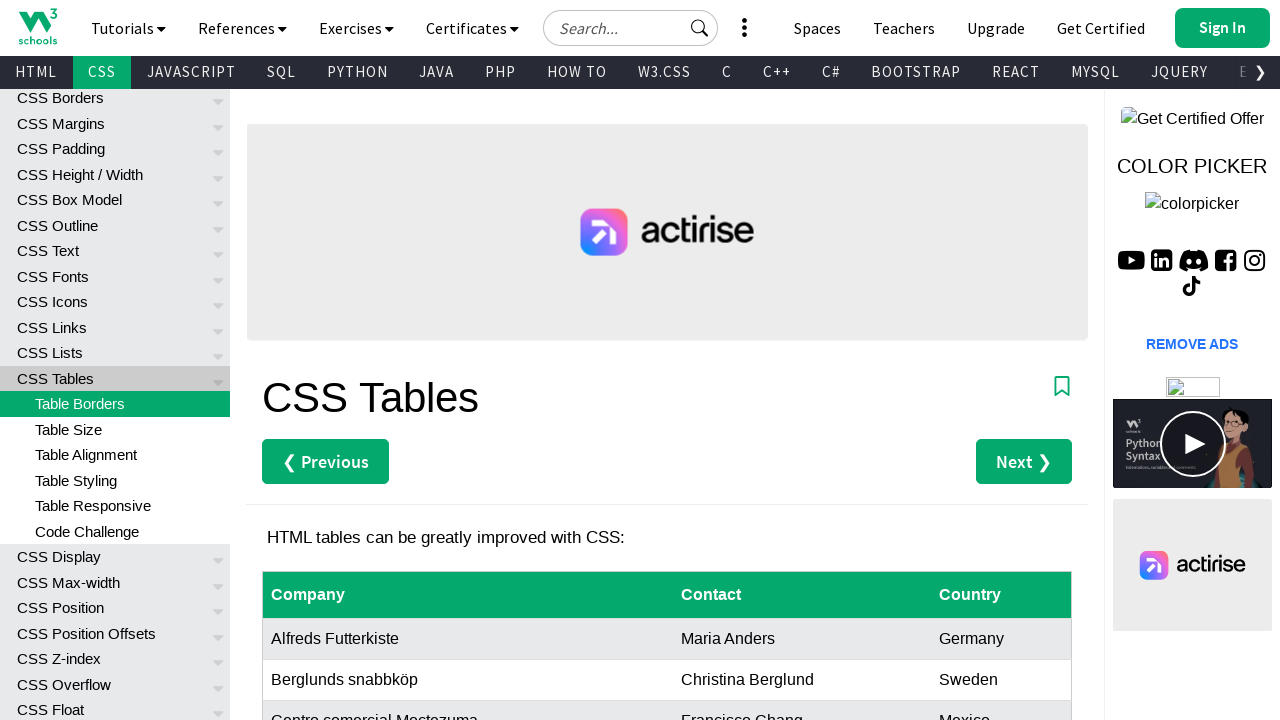

Located all table rows to search for 'Philip Cramer'
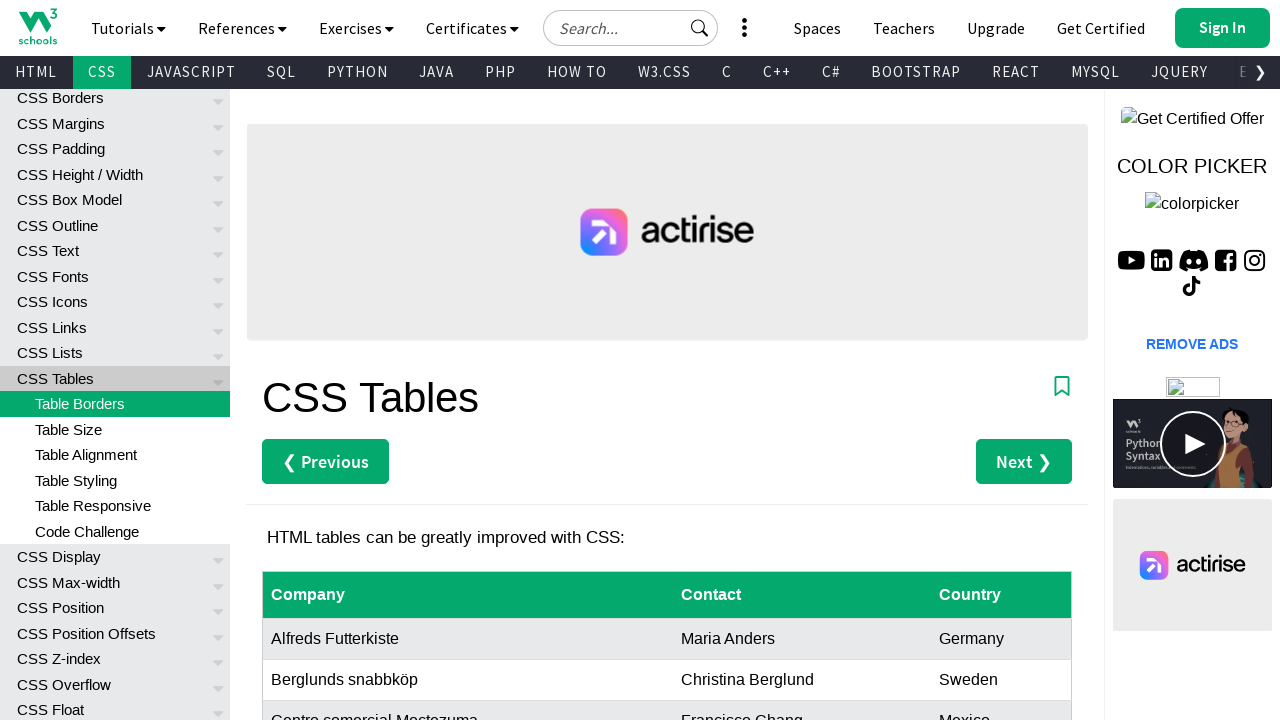

Retrieved total row count: 9
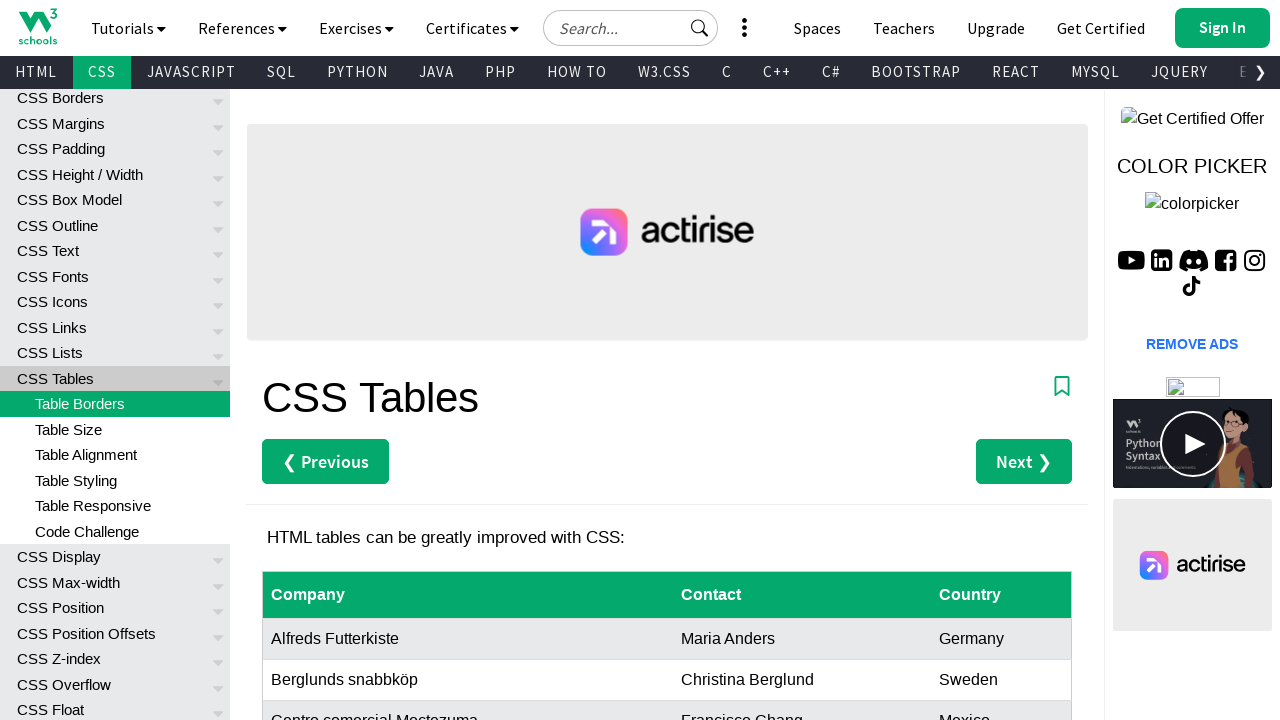

Checked row 0 content
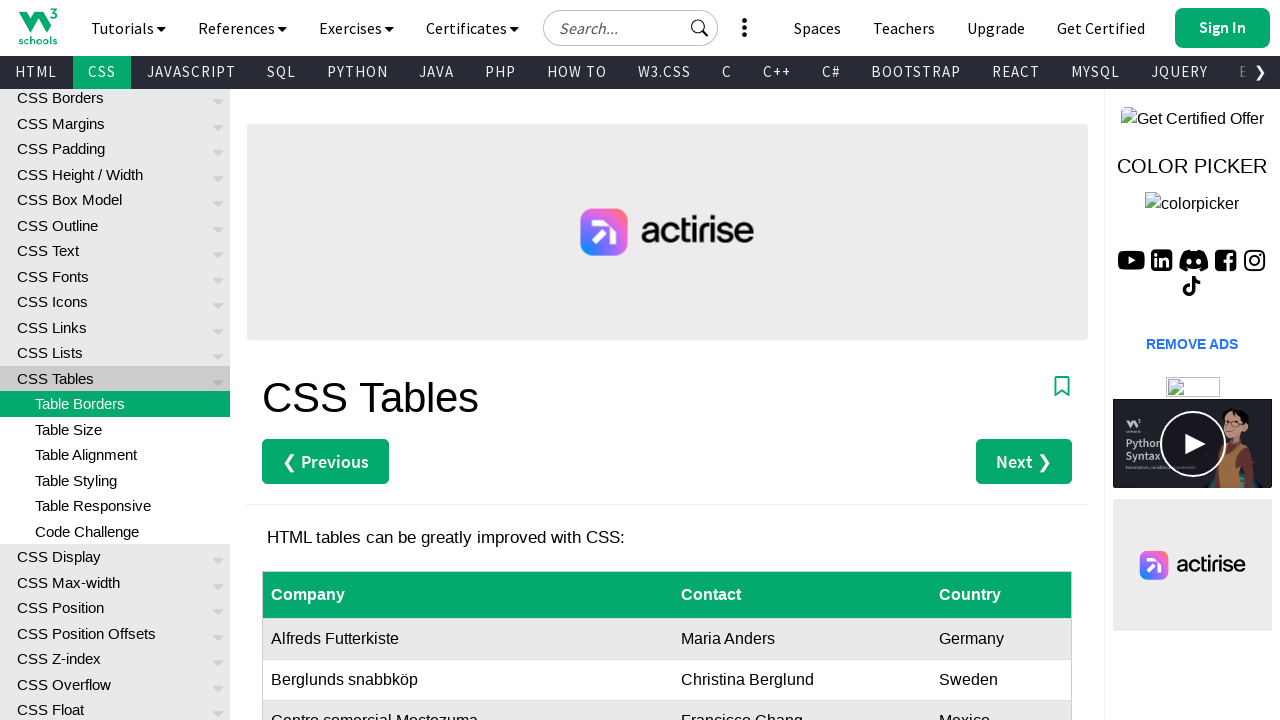

Checked row 1 content
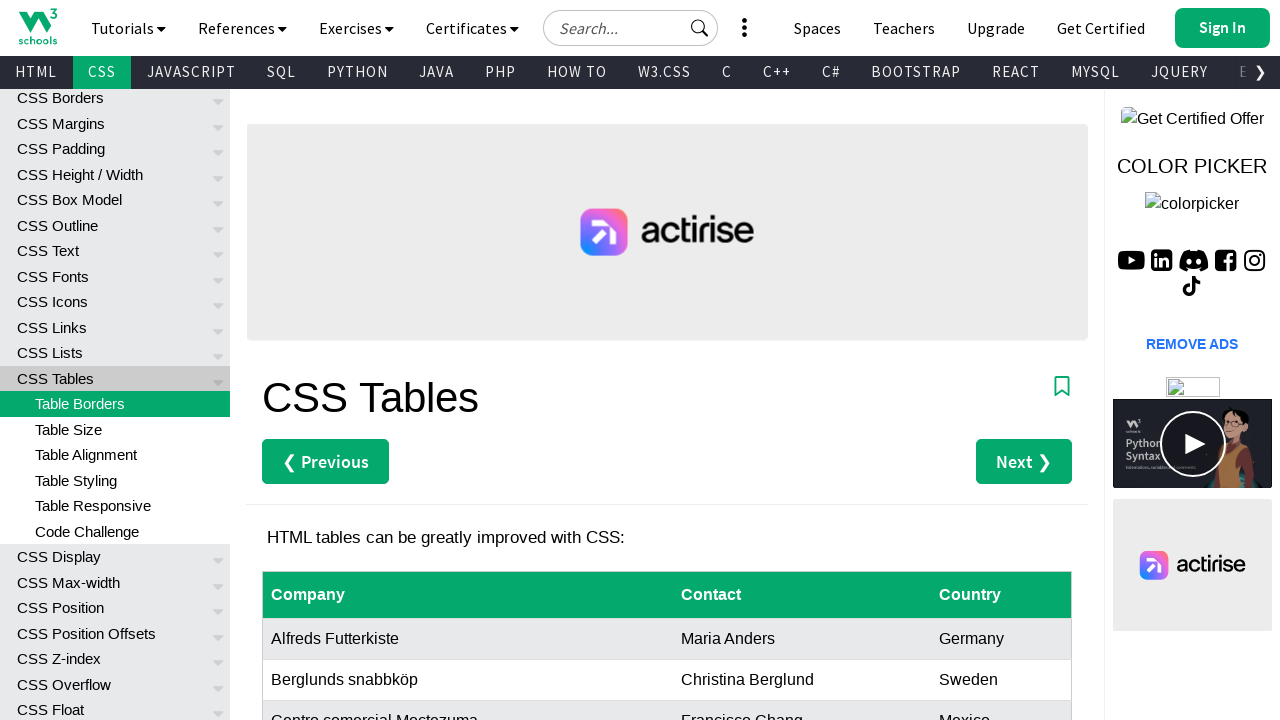

Checked row 2 content
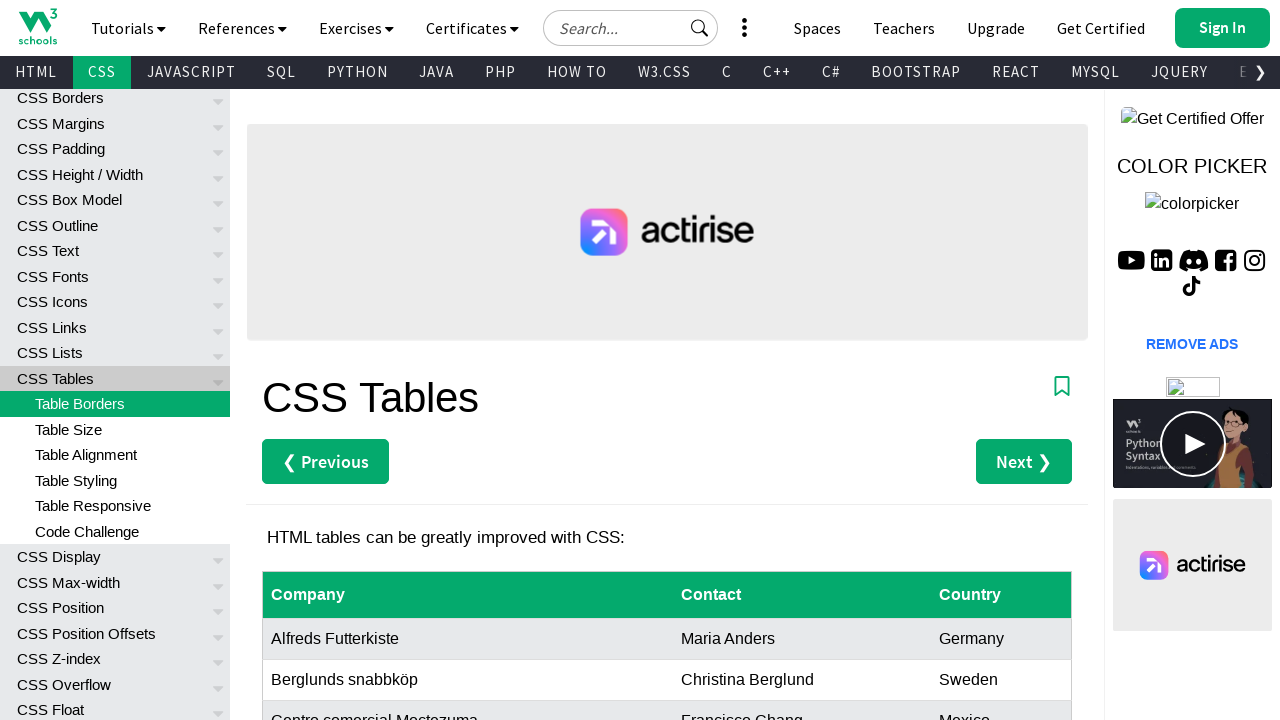

Checked row 3 content
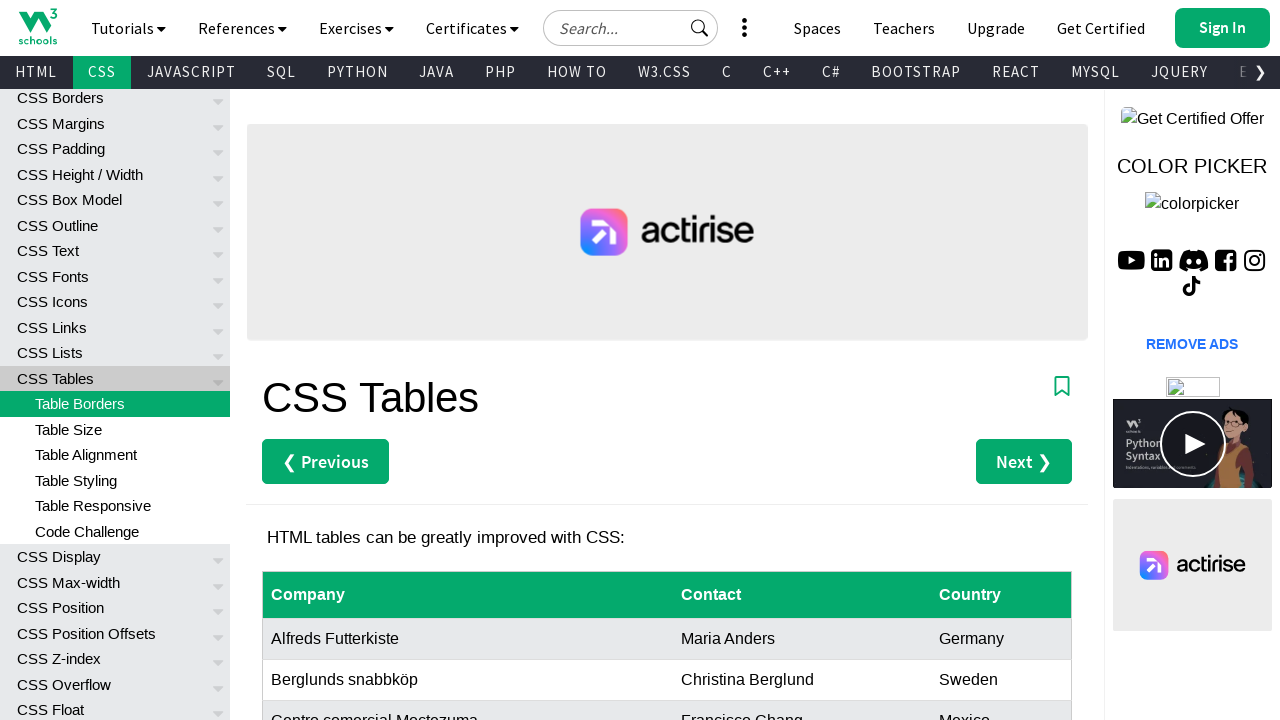

Checked row 4 content
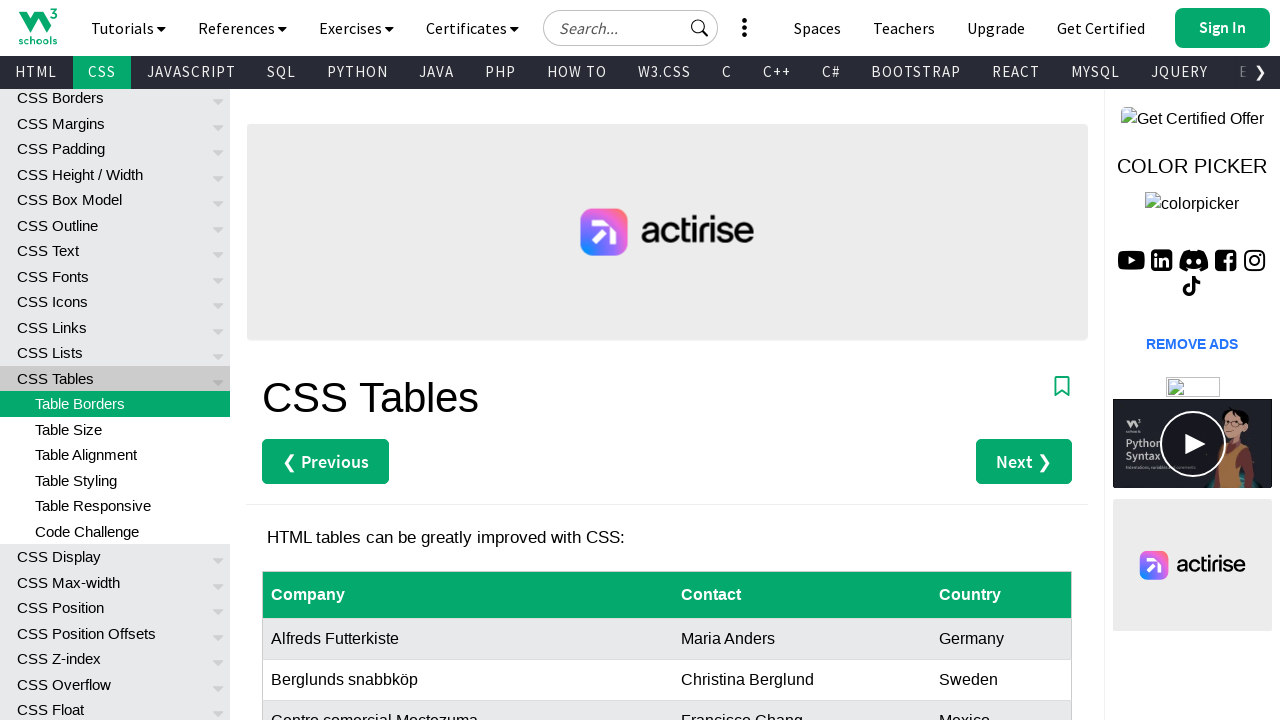

Checked row 5 content
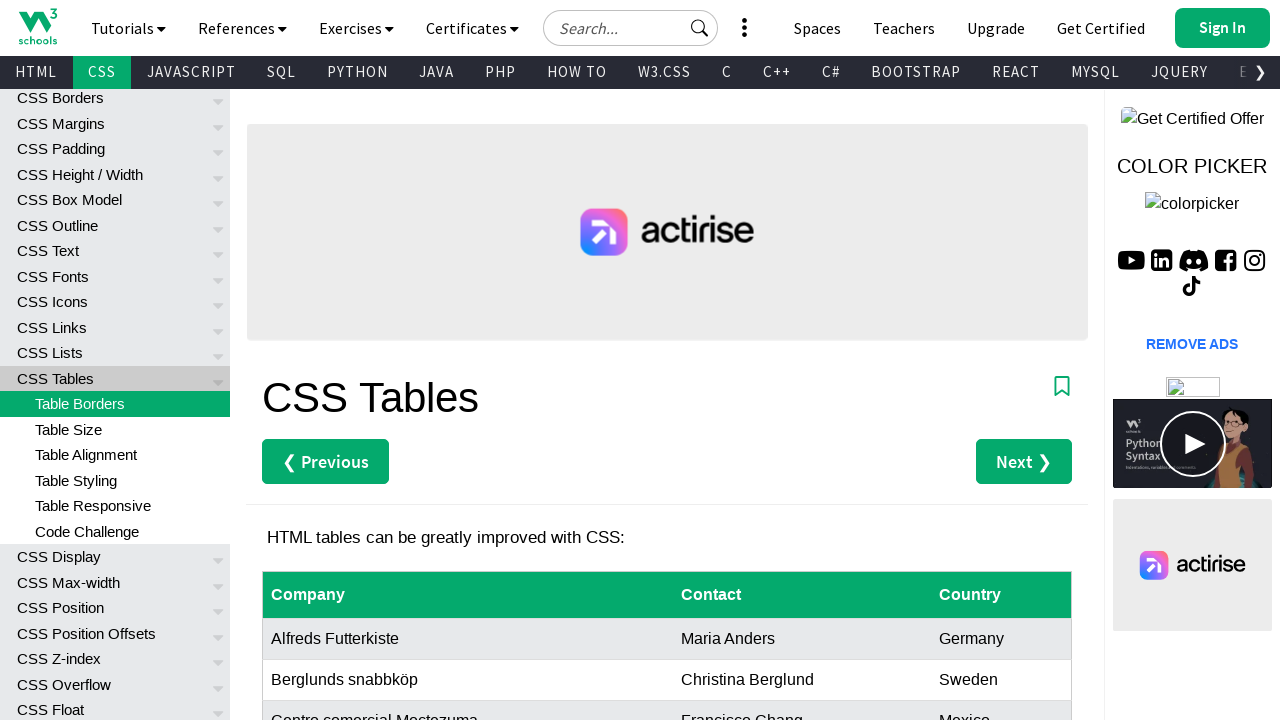

Checked row 6 content
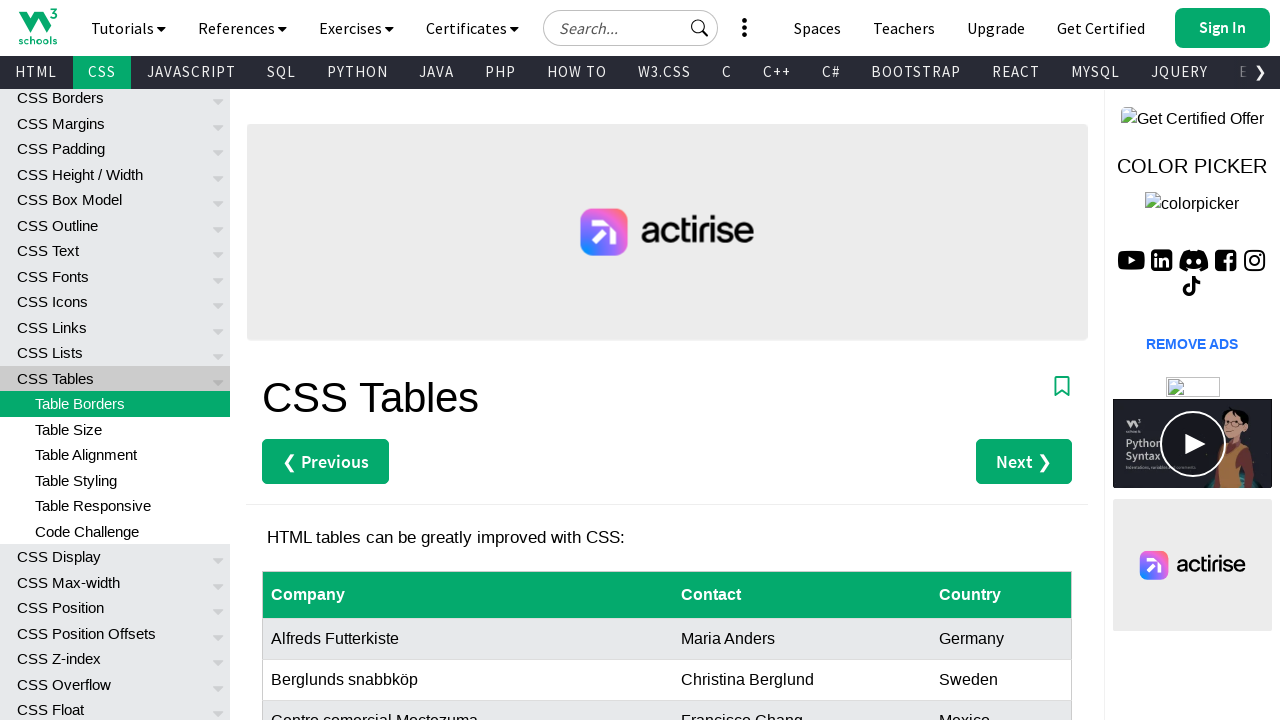

Found 'Philip Cramer' in table
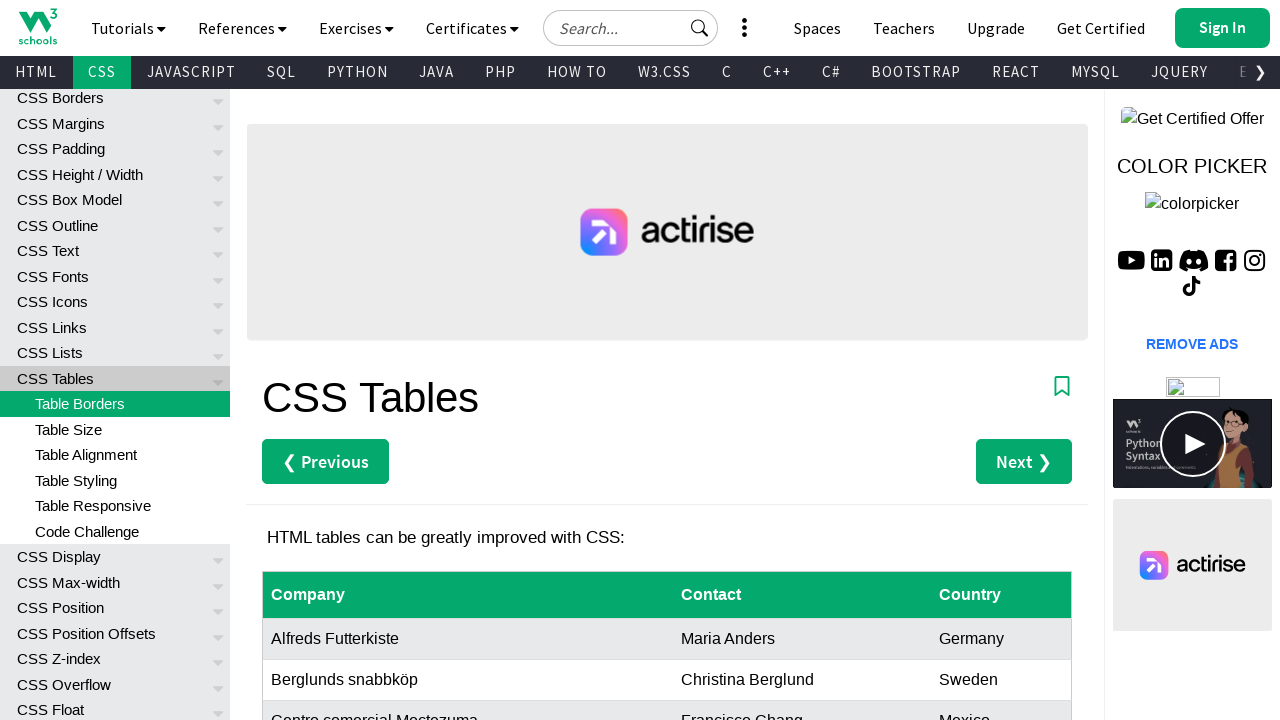

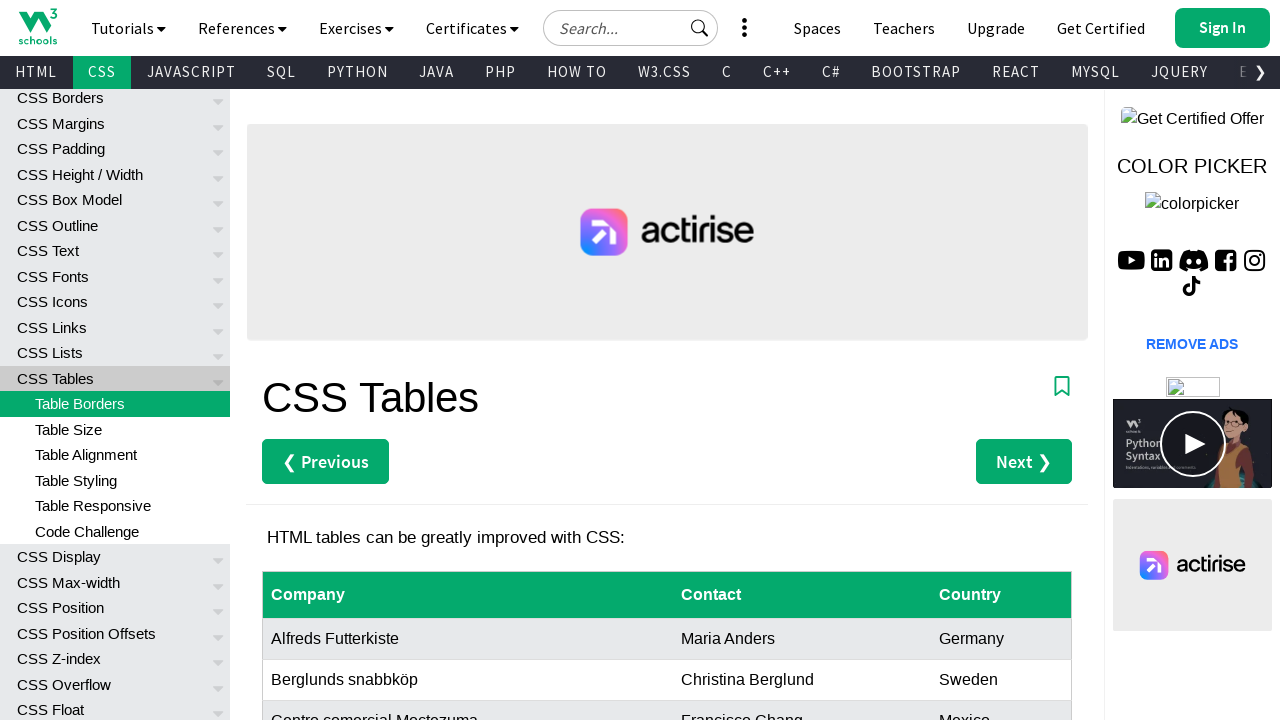